Opens the OrangeHRM demo page and verifies the page loads correctly by checking the page title and URL

Starting URL: https://opensource-demo.orangehrmlive.com/

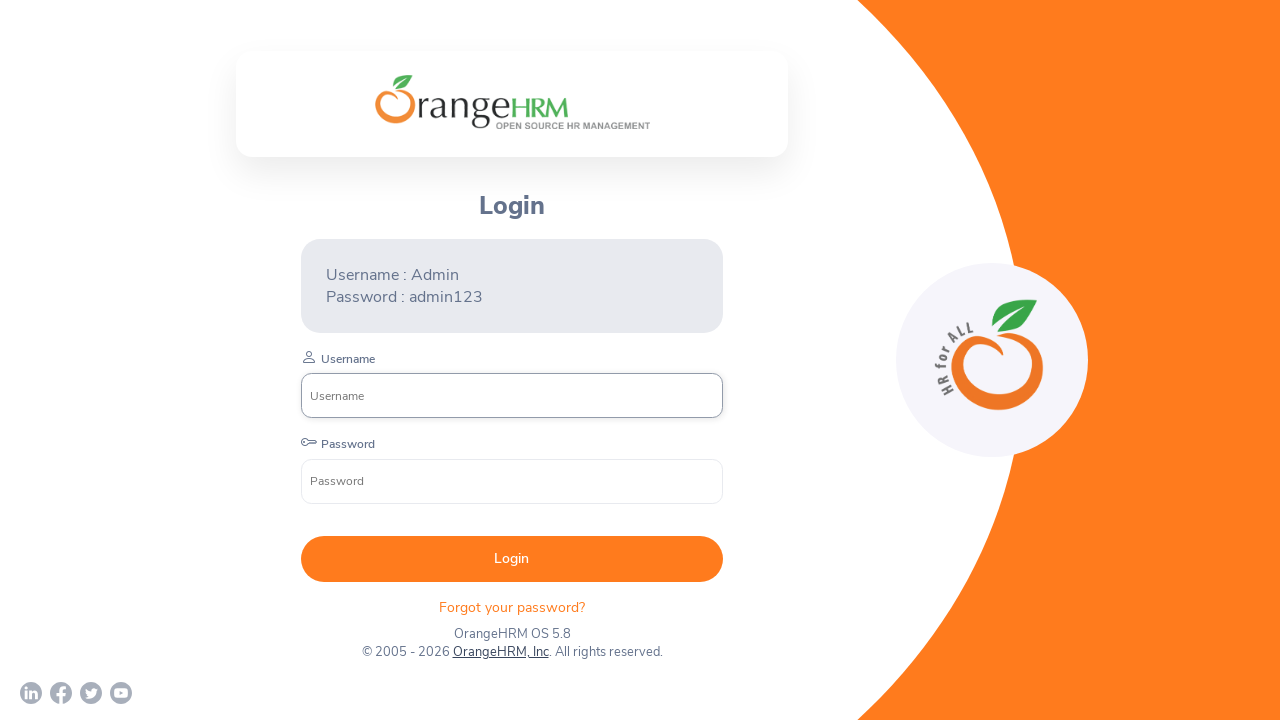

Waited for page to load (domcontentloaded state)
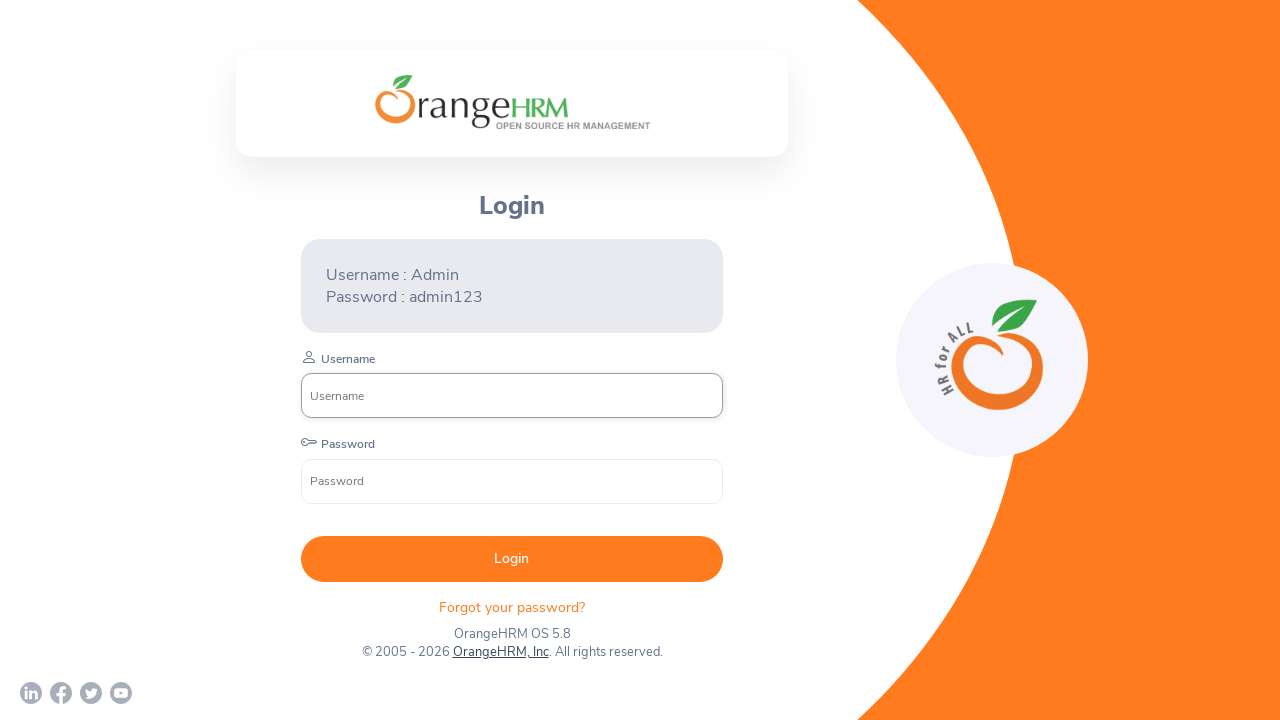

Verified page title contains 'OrangeHRM'
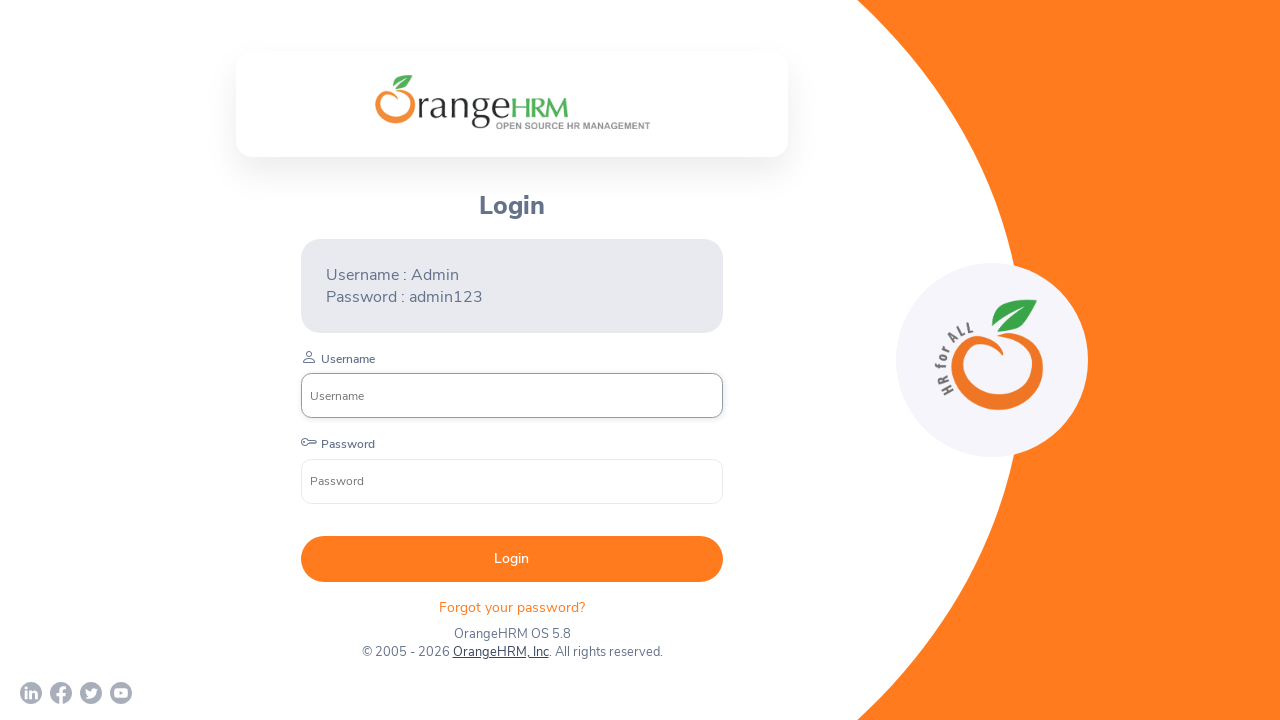

Verified current URL contains 'opensource-demo.orangehrmlive.com'
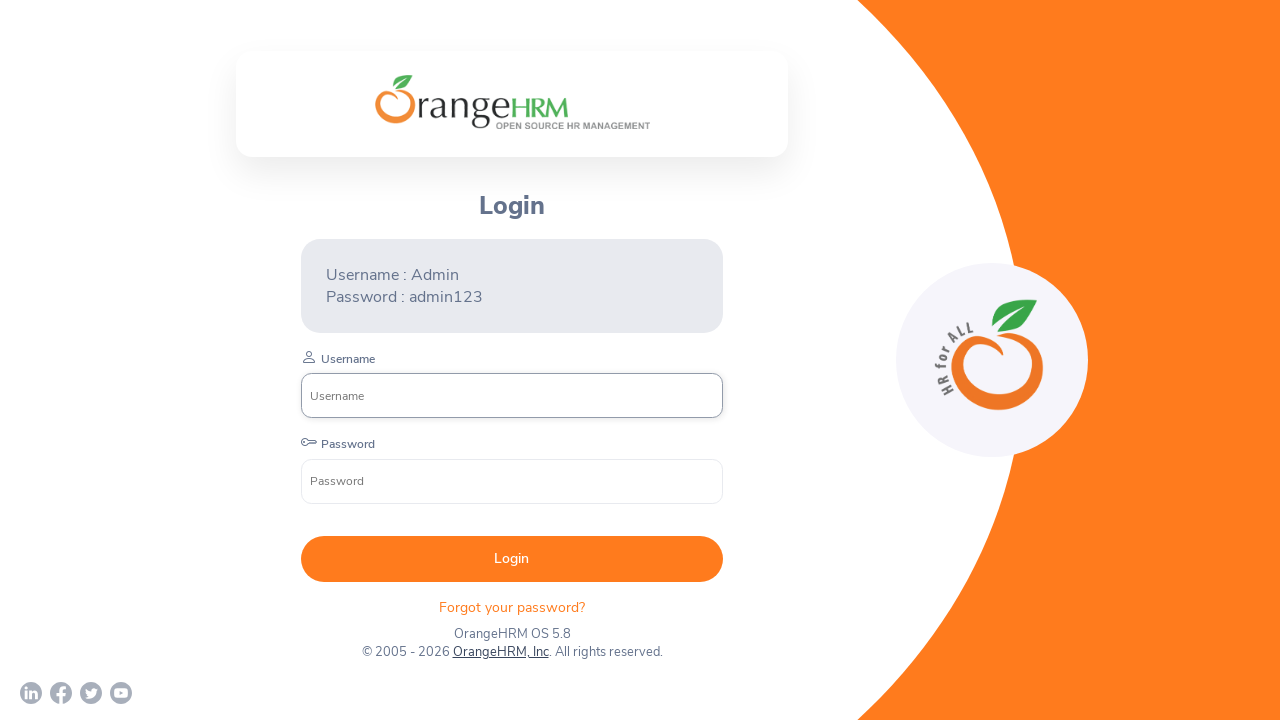

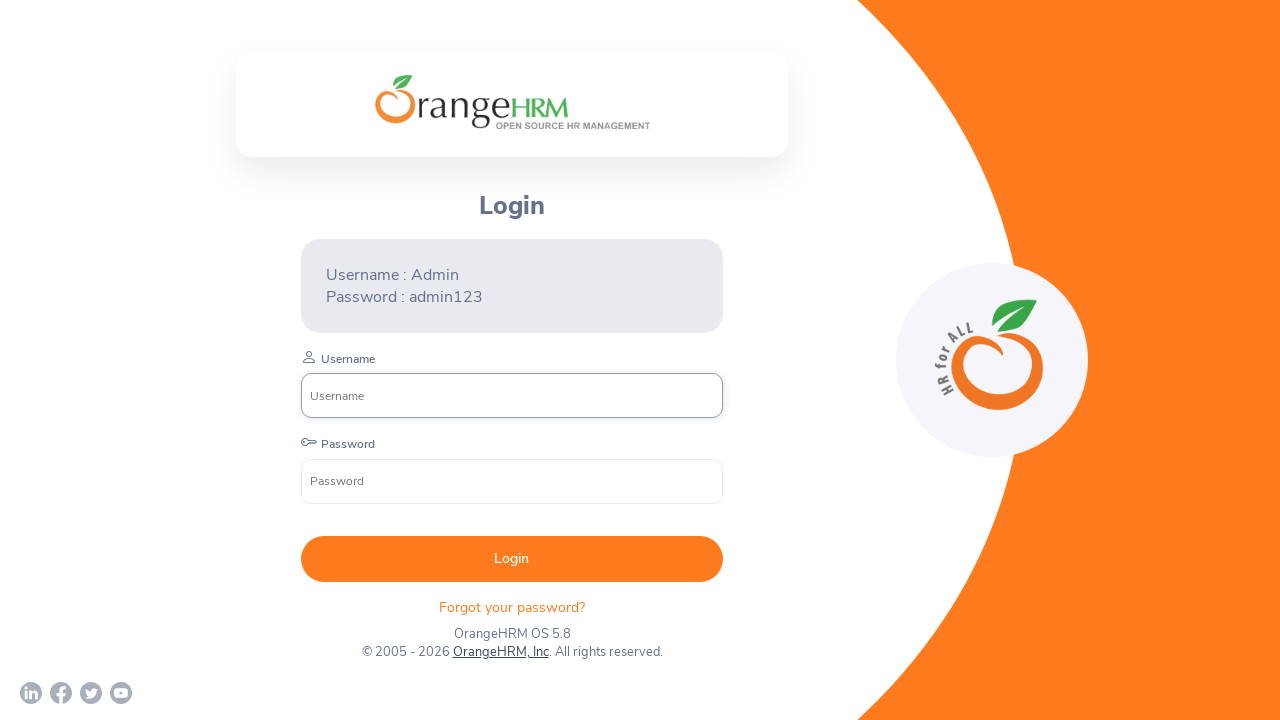